Tests clicking buttons in hidden layers - clicks green button then blue button

Starting URL: http://www.uitestingplayground.com/hiddenlayers

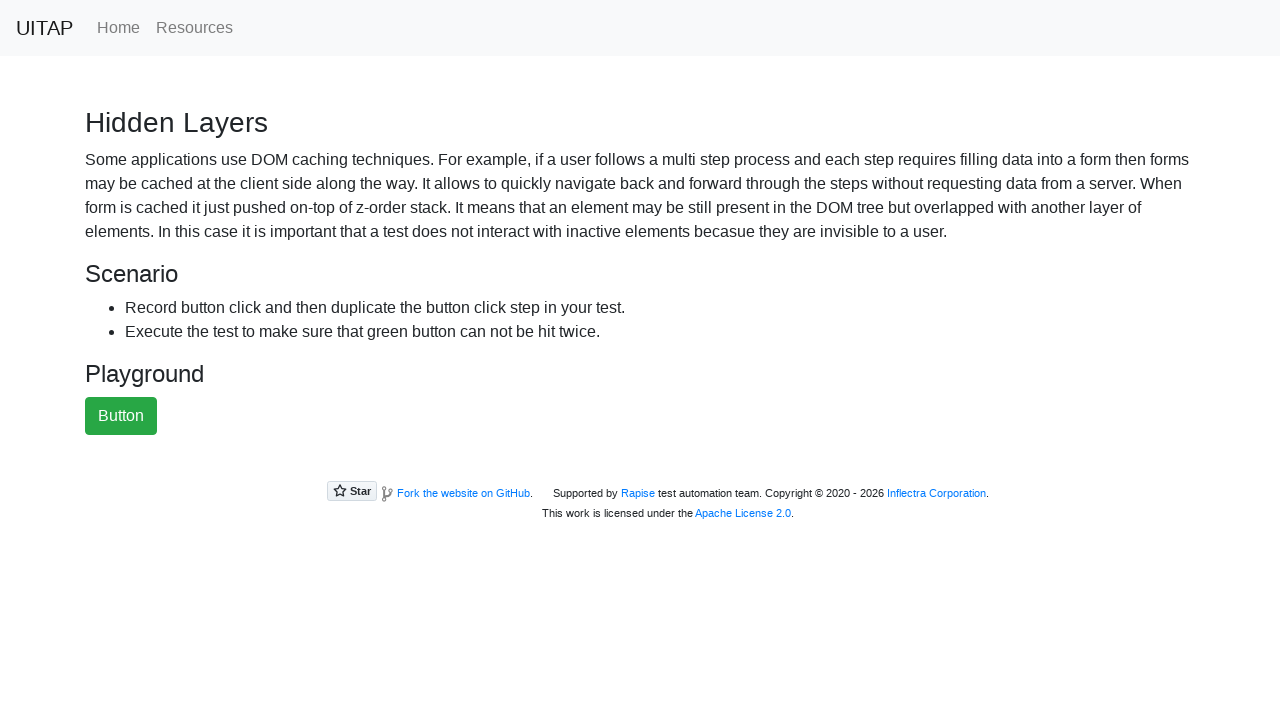

Navigated to Hidden Layers test page
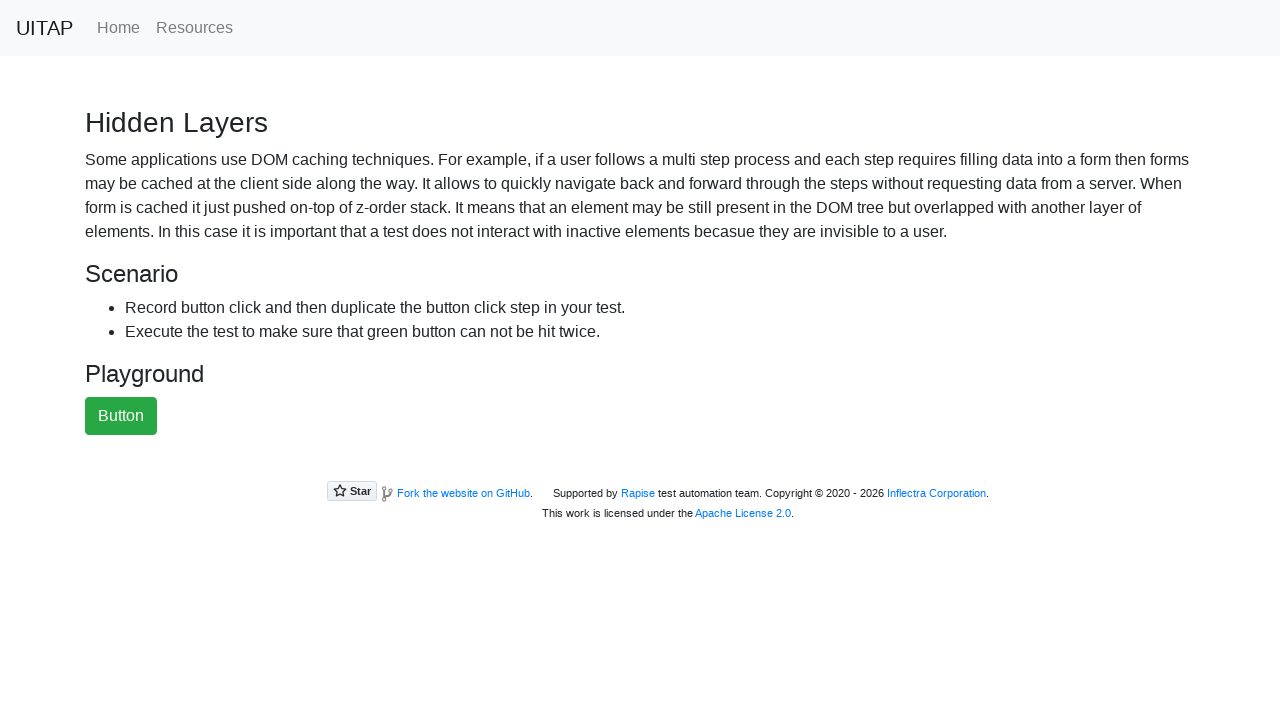

Clicked green button in hidden layer at (121, 416) on #greenButton
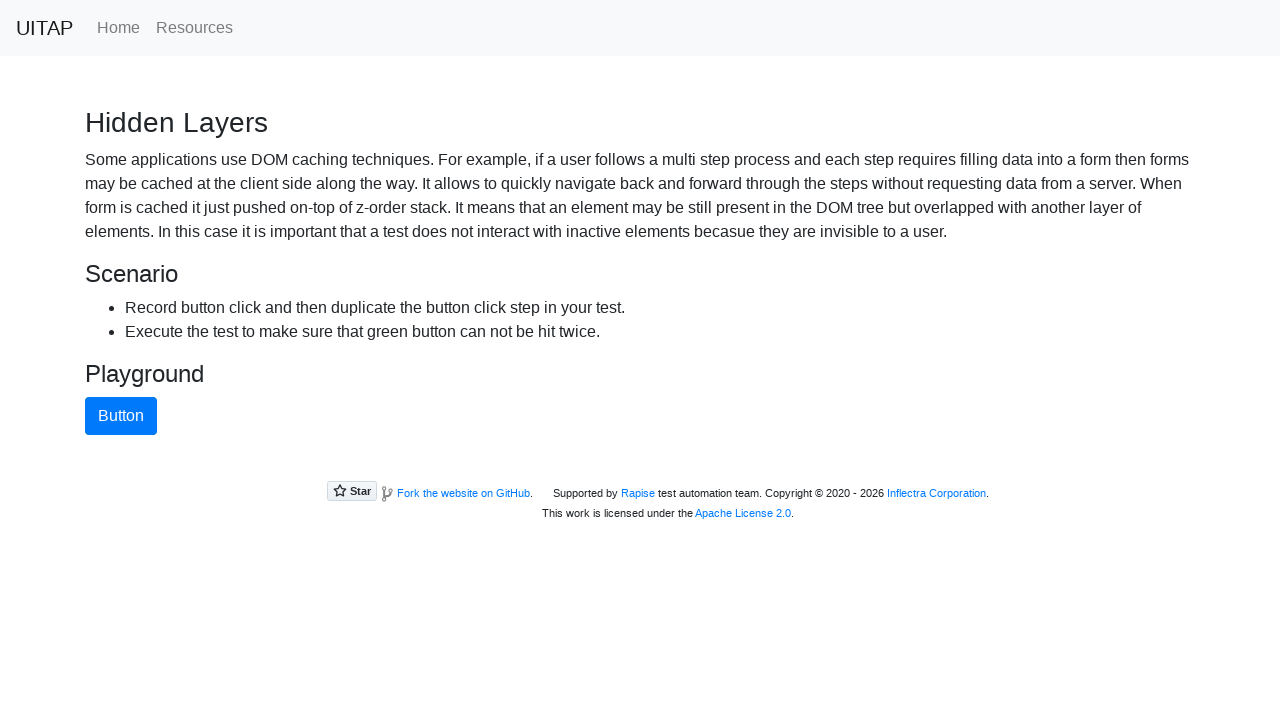

Clicked blue button in hidden layer at (121, 416) on #blueButton
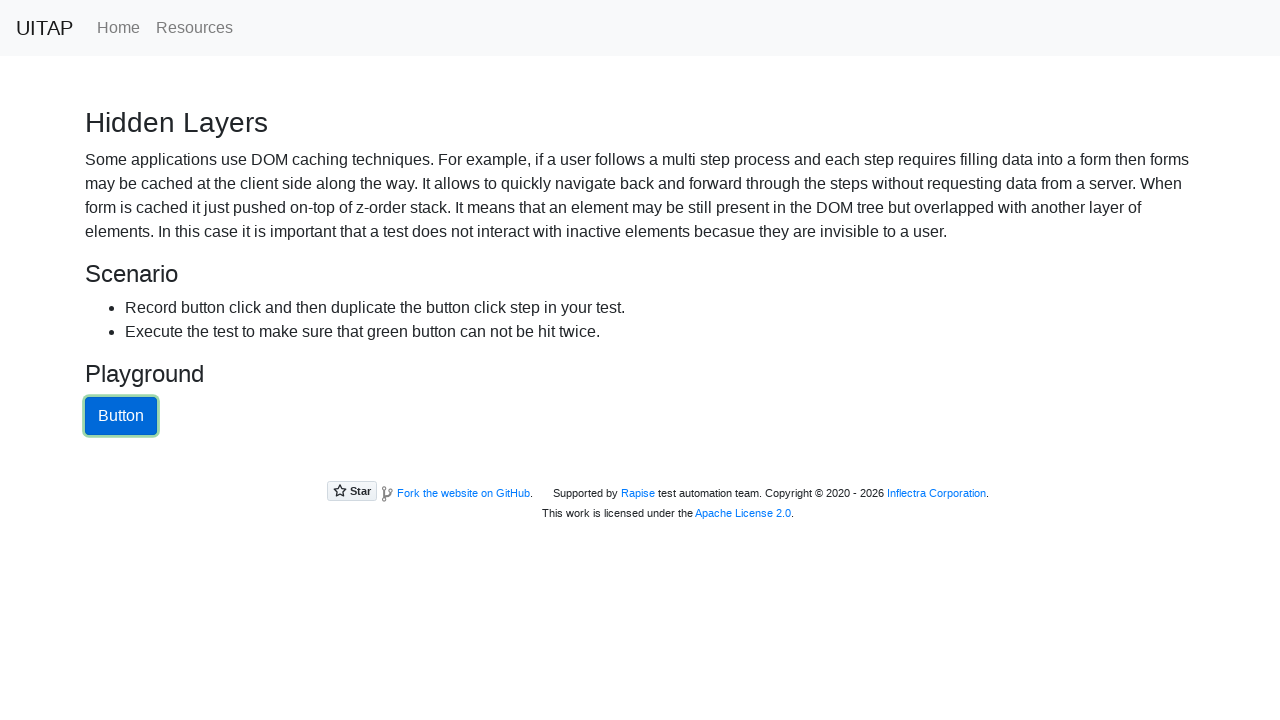

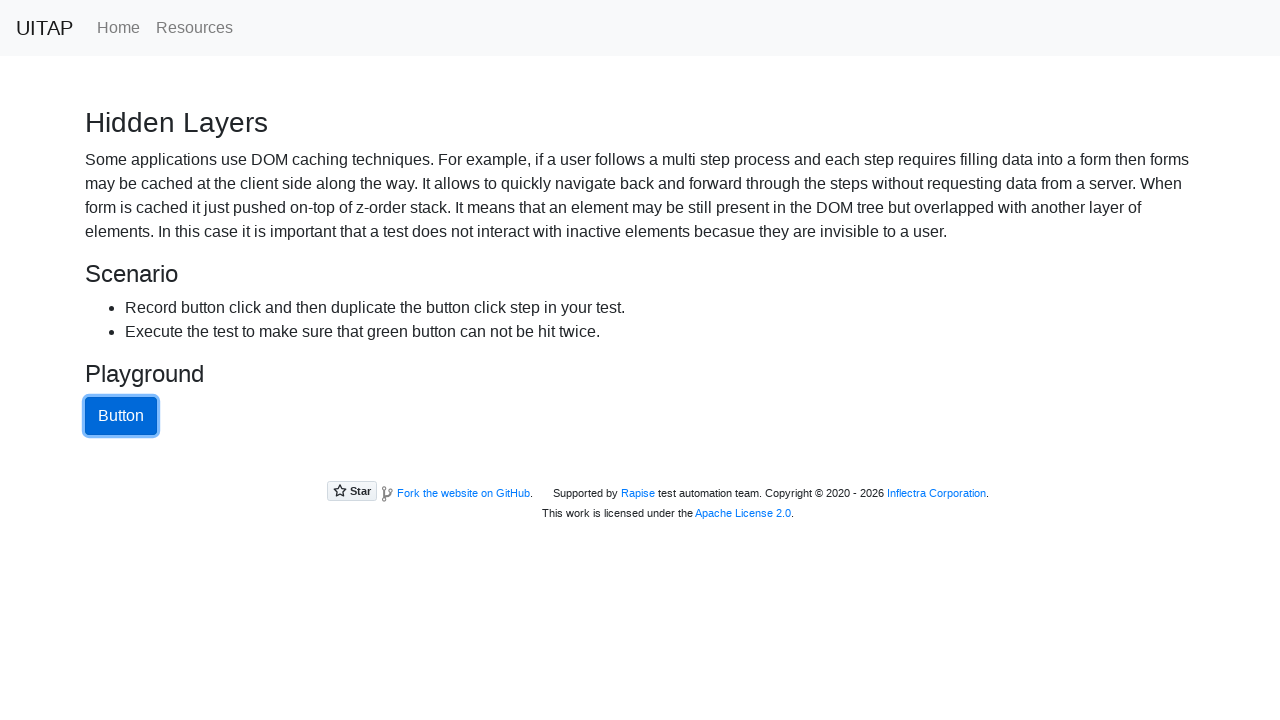